Tests the DemoQA practice registration form by filling in all fields (name, email, gender, phone, date of birth, subject, hobby, address, state/city) and verifying the submitted data appears in the results modal.

Starting URL: https://demoqa.com/automation-practice-form

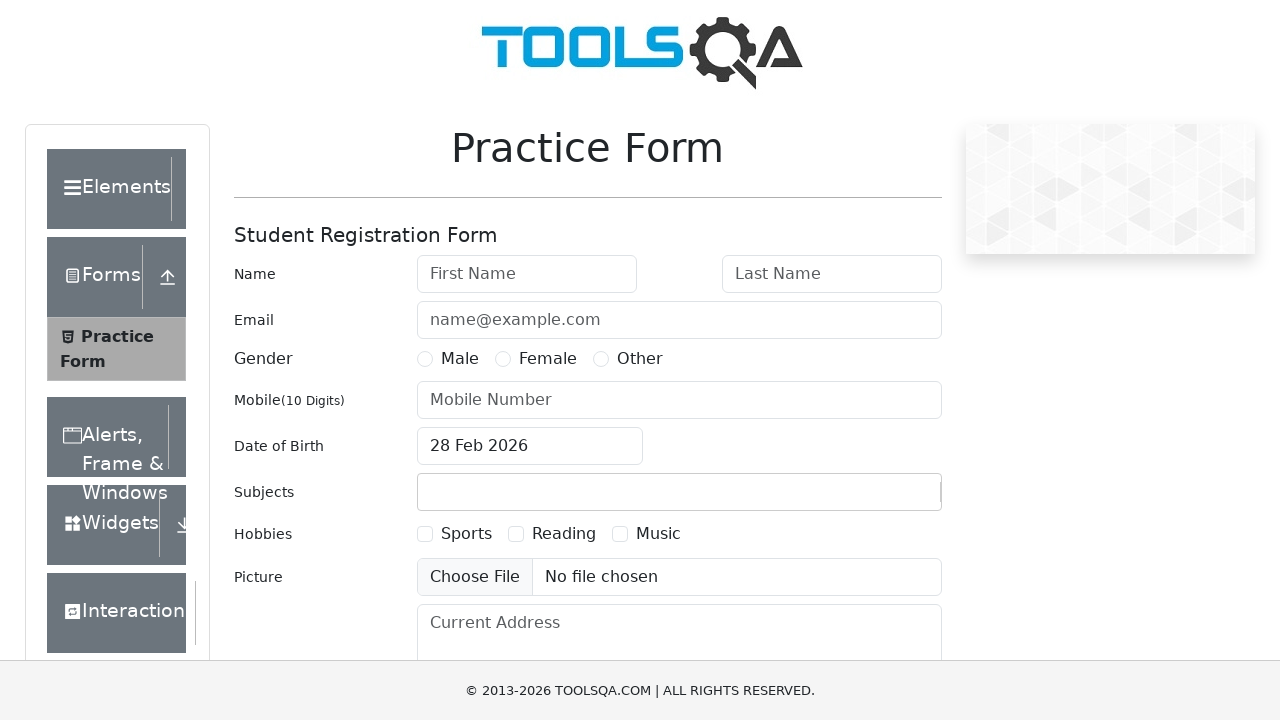

Filled first name field with 'Michael' on #firstName
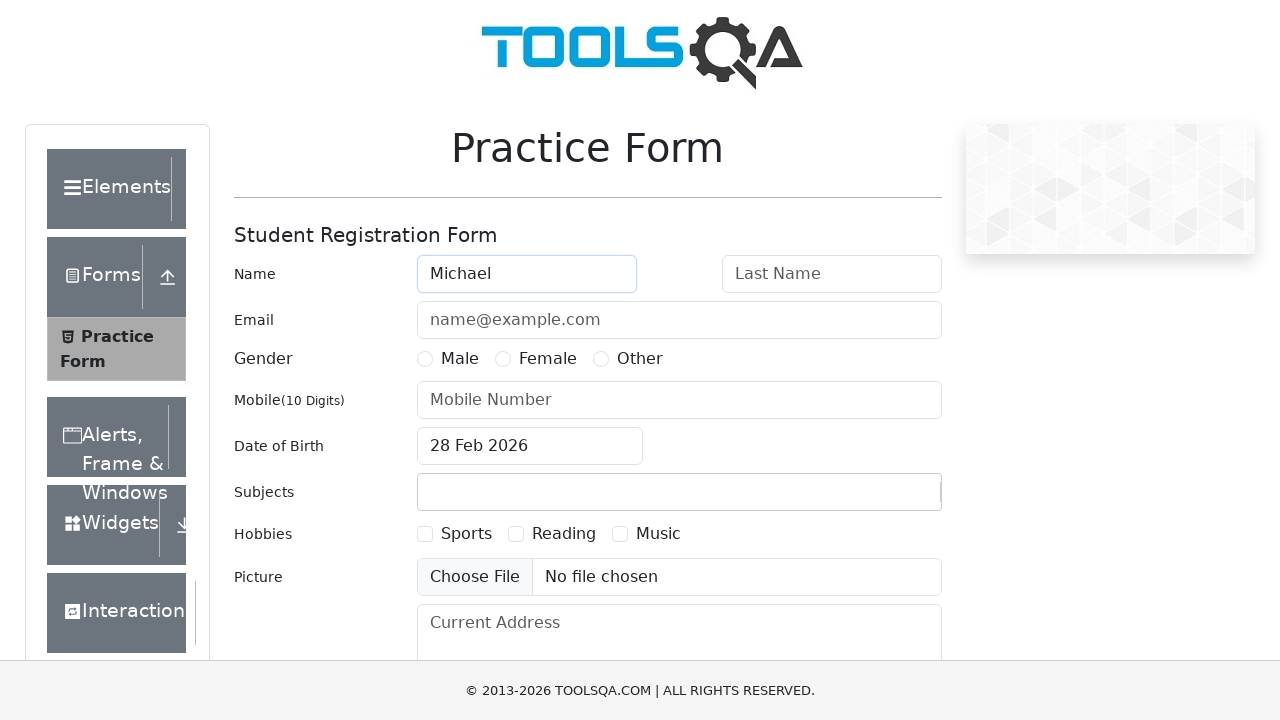

Filled last name field with 'Johnson' on #lastName
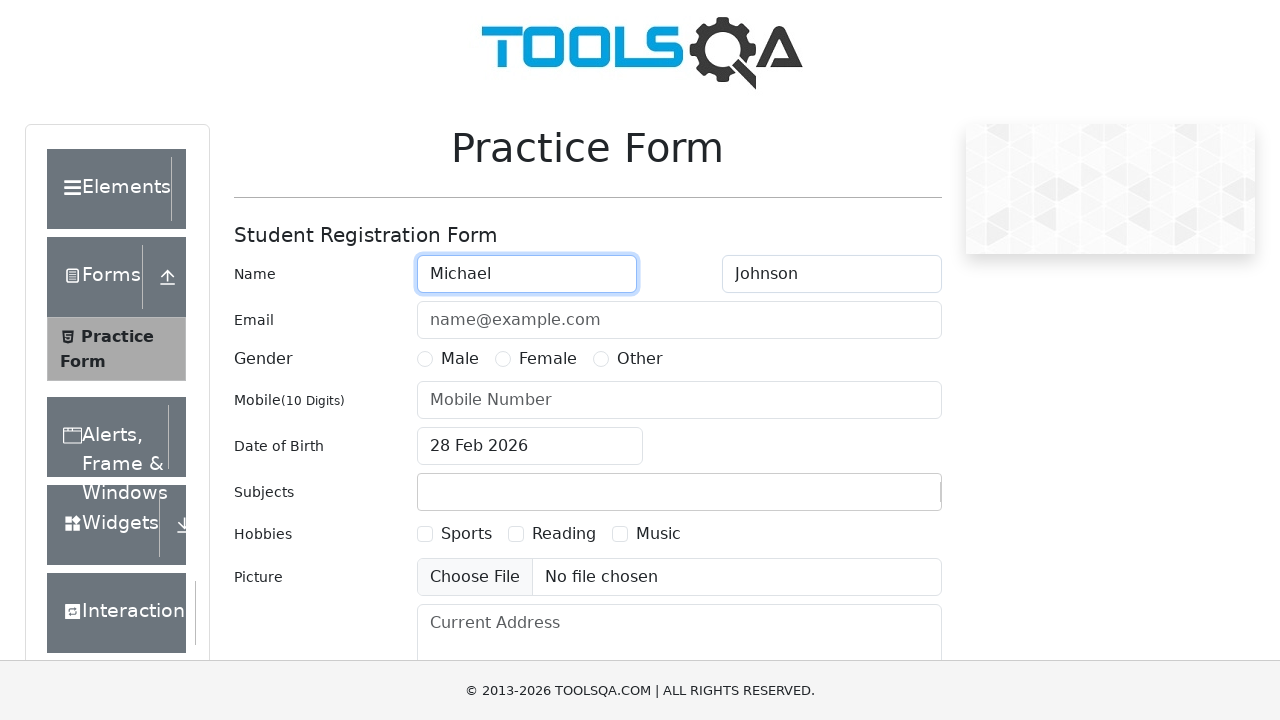

Filled email field with 'michael.johnson@example.com' on #userEmail
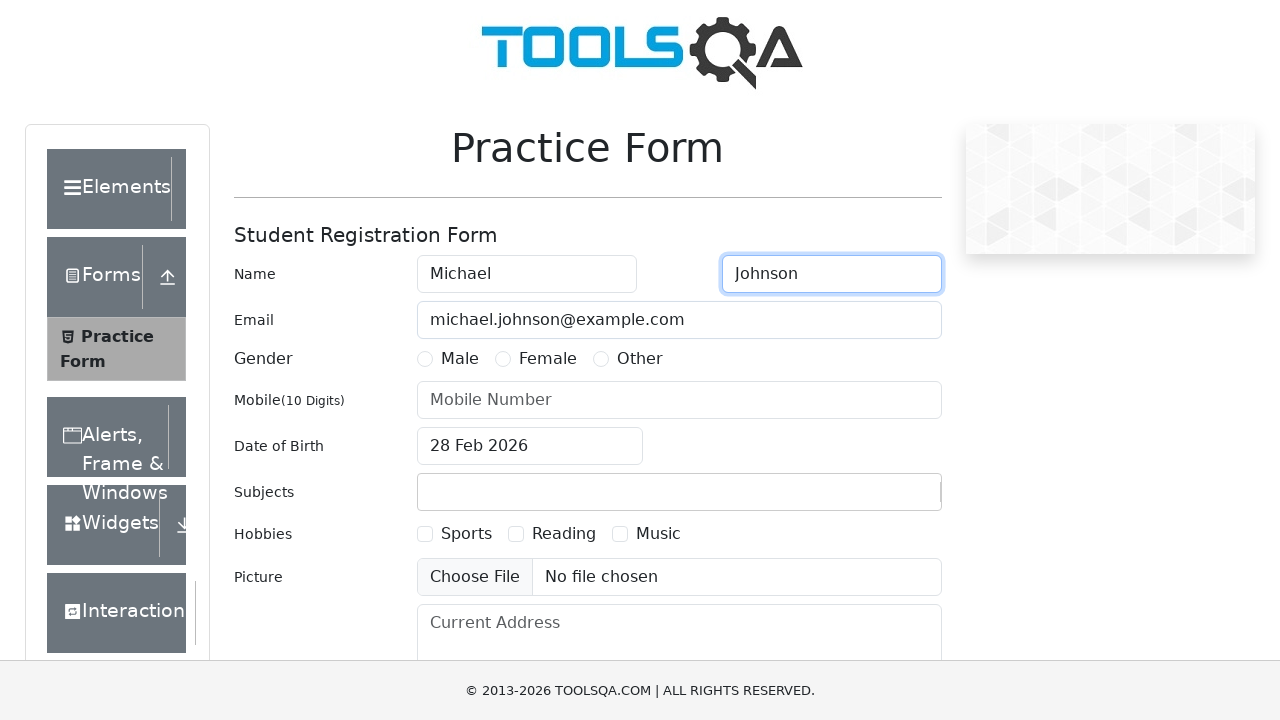

Selected Male gender option at (460, 359) on label[for='gender-radio-1']
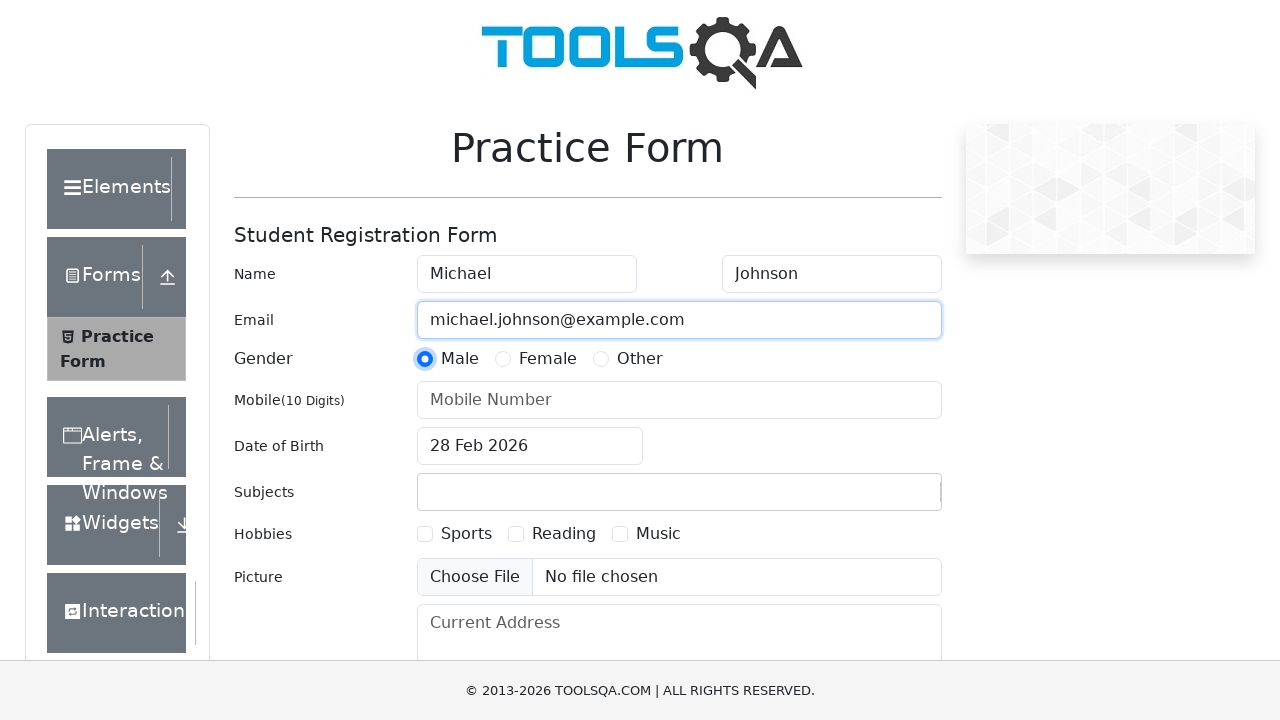

Filled phone number field with '5551234567' on #userNumber
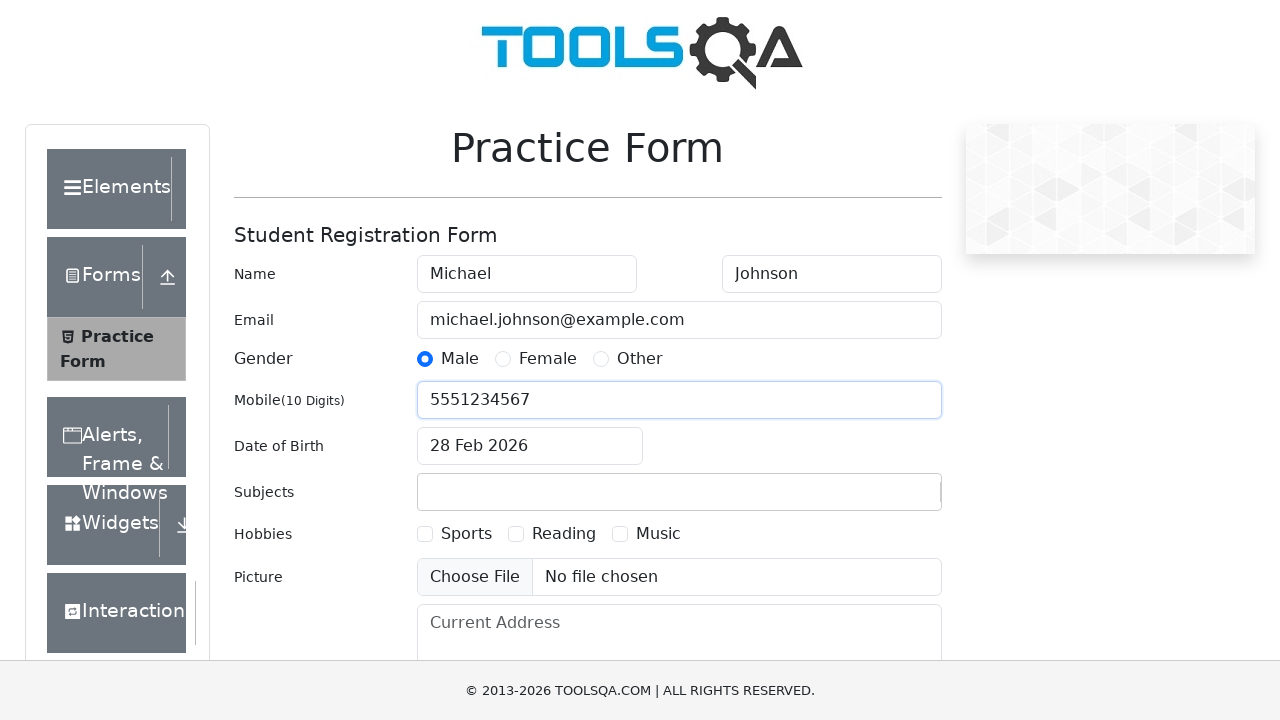

Clicked date of birth input to open date picker at (530, 446) on #dateOfBirthInput
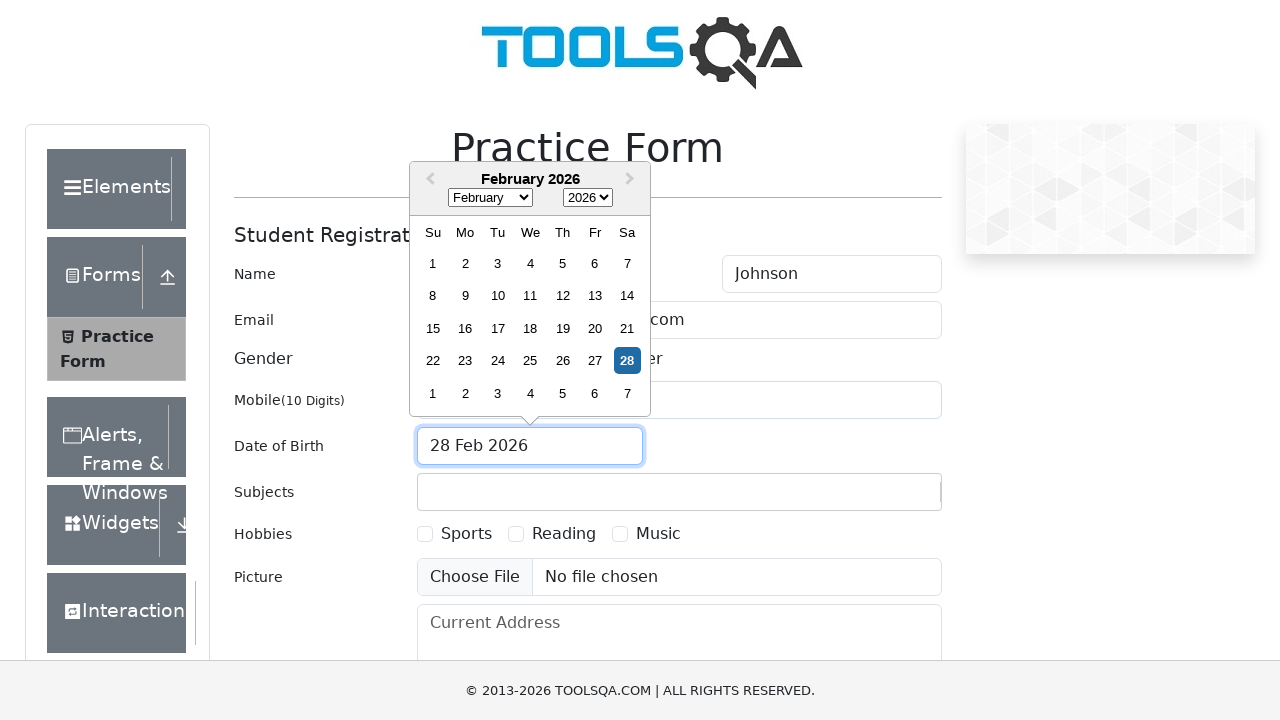

Selected March from date picker month dropdown on .react-datepicker__month-select
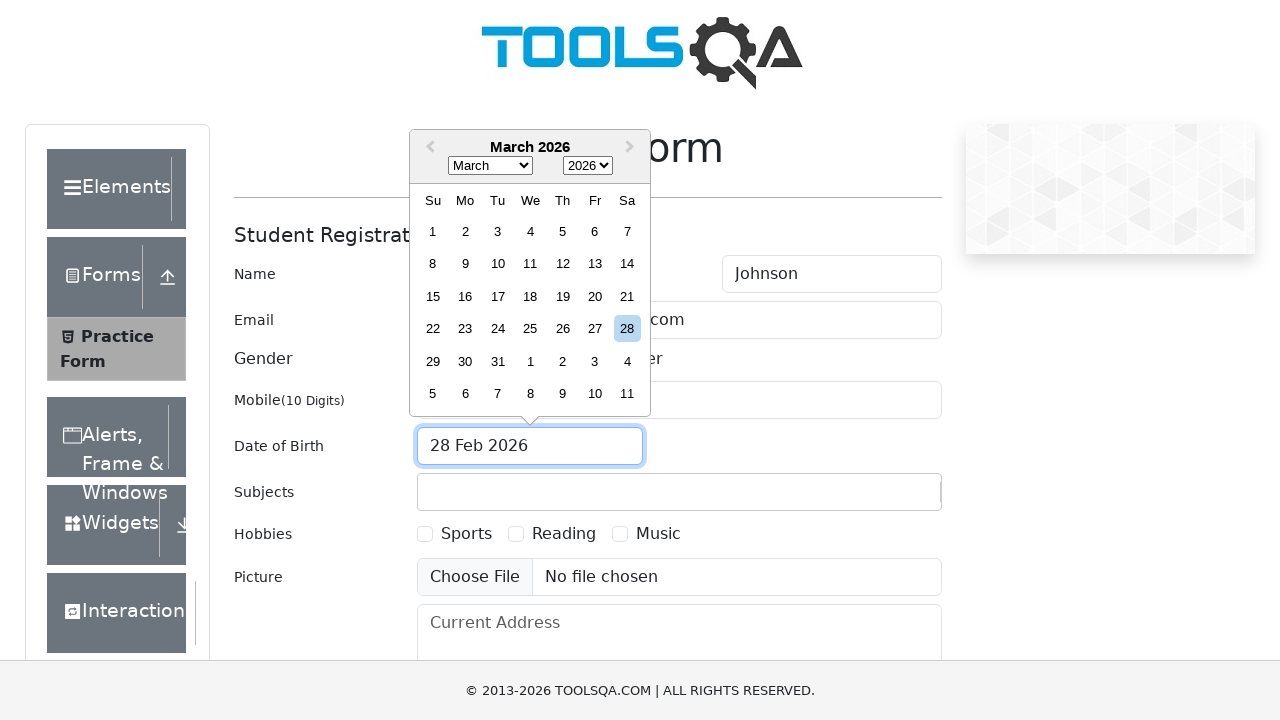

Selected 1992 from date picker year dropdown on .react-datepicker__year-select
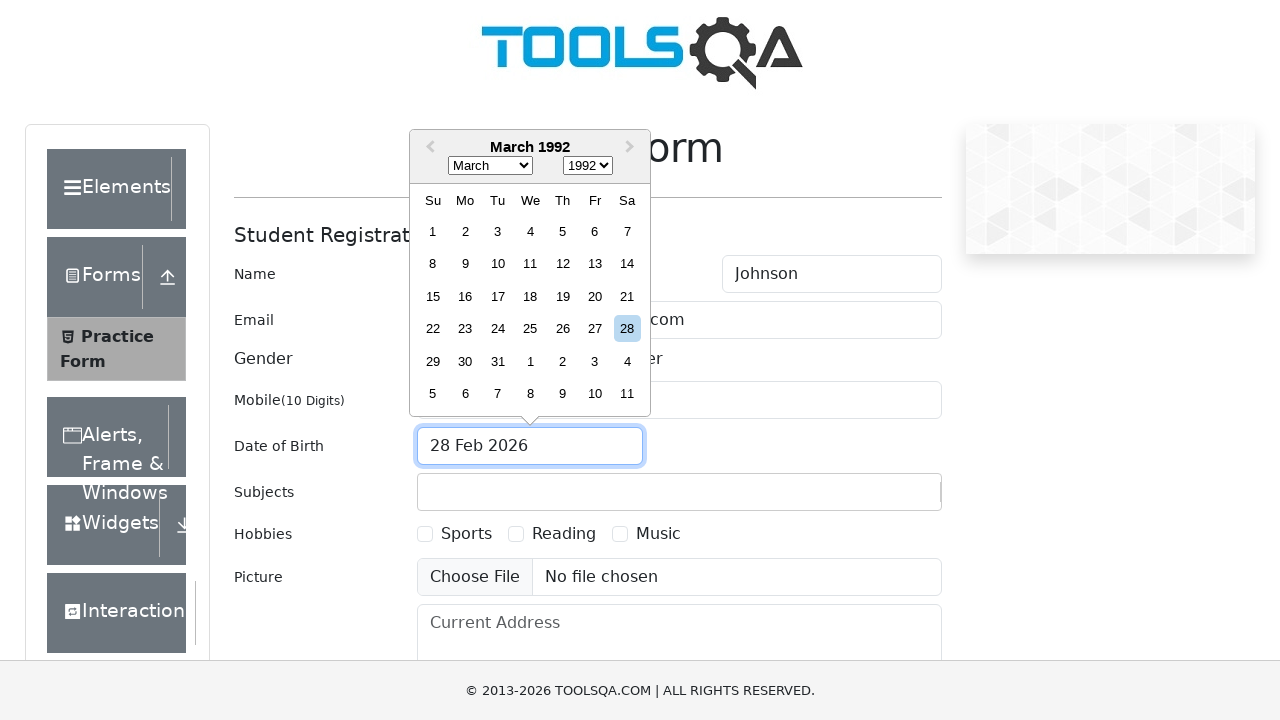

Selected day 15 from date picker calendar at (433, 296) on .react-datepicker__day--015:not(.react-datepicker__day--outside-month)
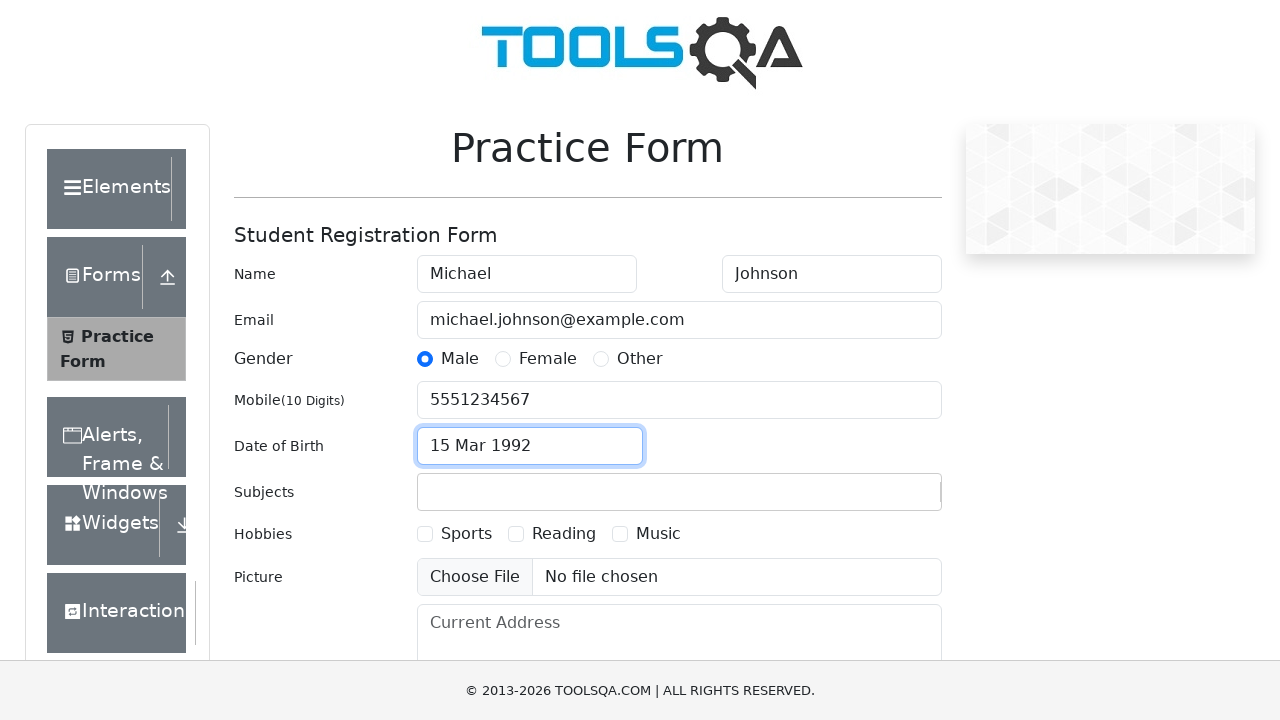

Filled subjects field with 'Hindi' on #subjectsInput
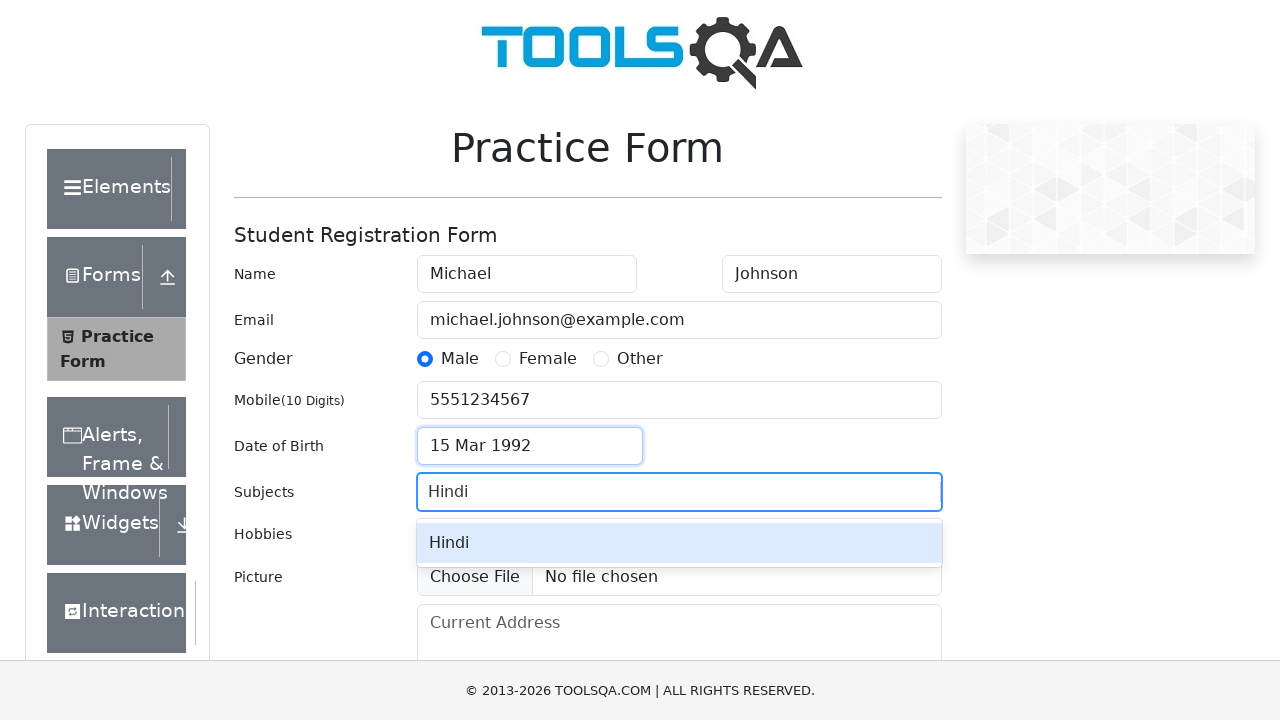

Pressed Enter to confirm subject selection on #subjectsInput
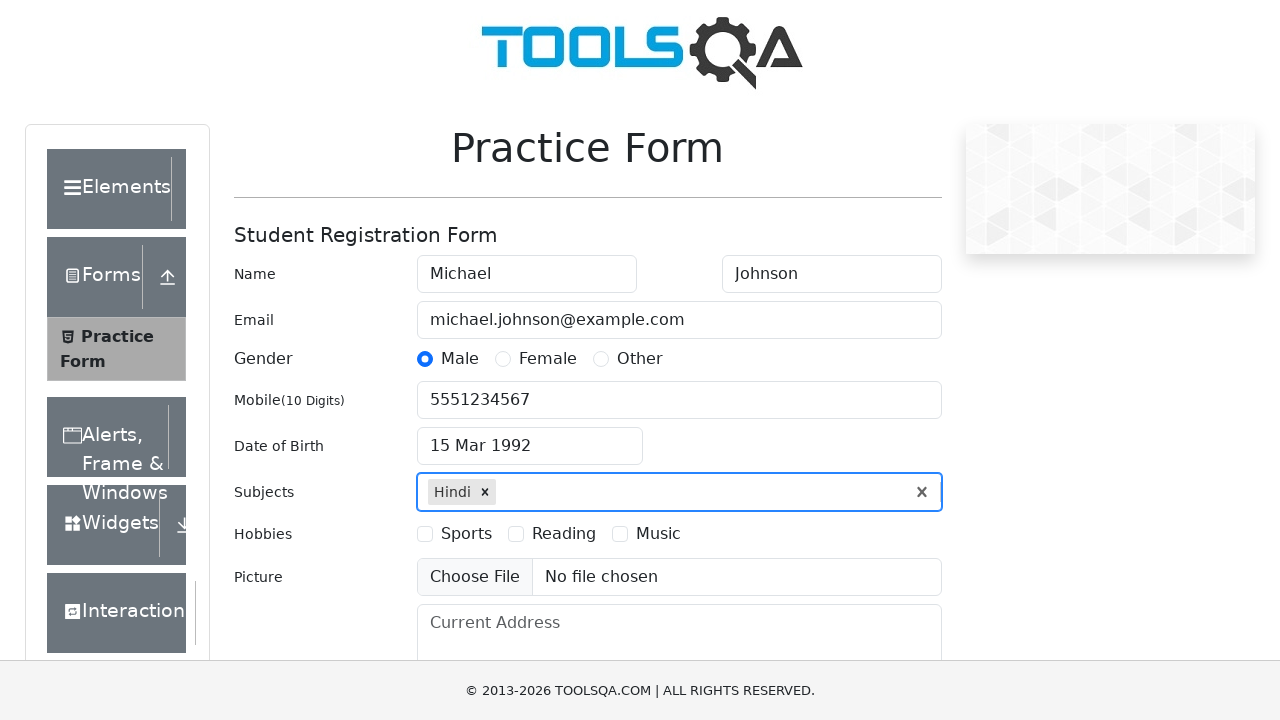

Selected Sports hobby checkbox at (466, 534) on label[for='hobbies-checkbox-1']
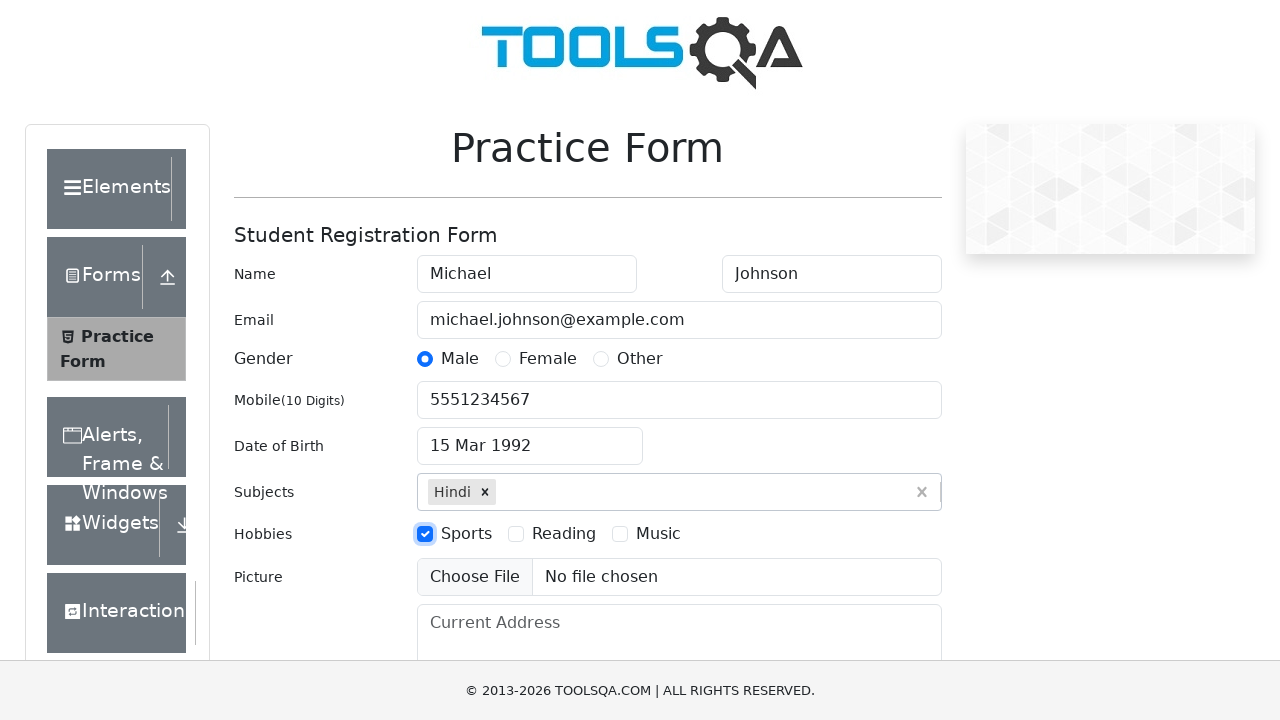

Filled current address field with 'Far far away, building 3' on #currentAddress
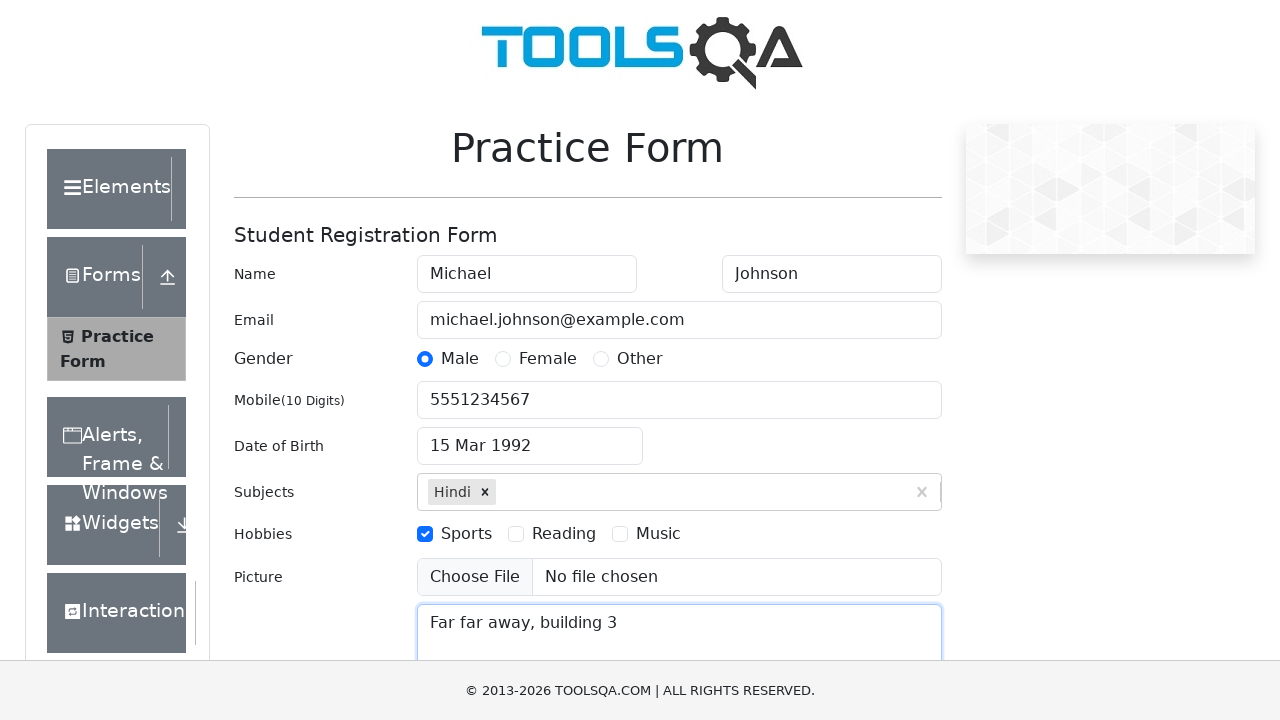

Clicked state dropdown to open options at (527, 437) on #state
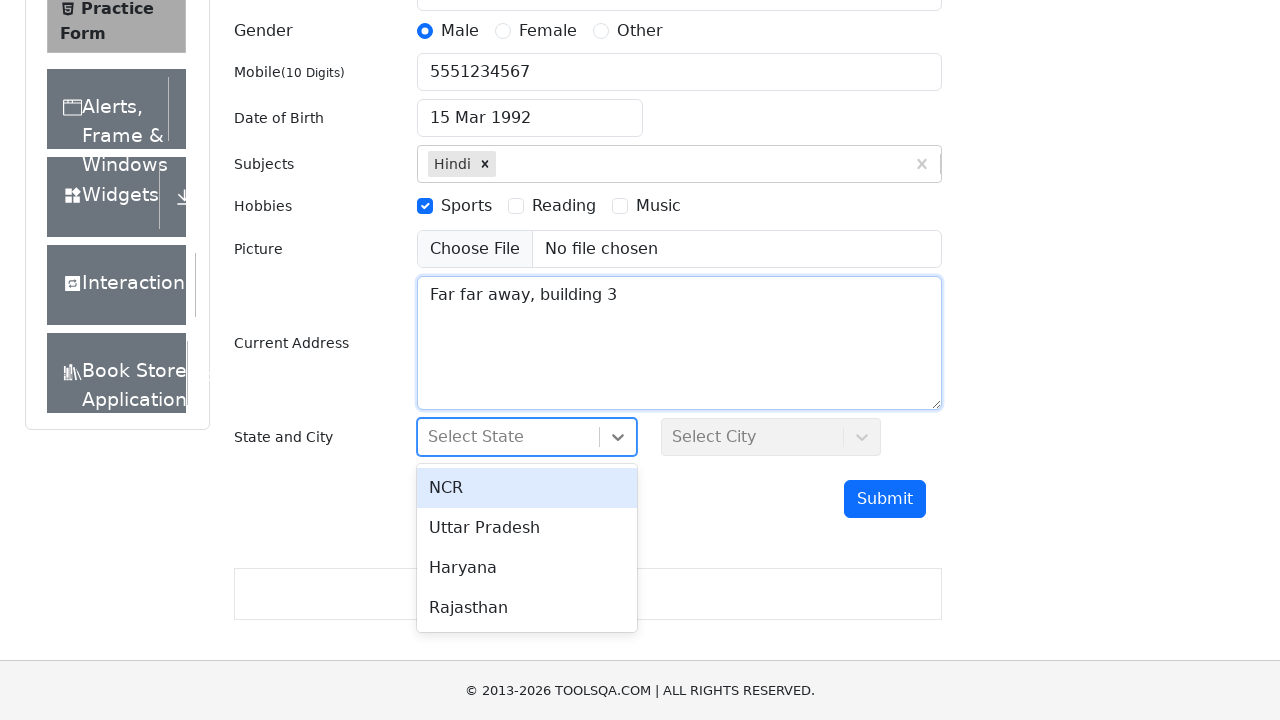

Selected Haryana from state dropdown at (527, 568) on #react-select-3-option-2
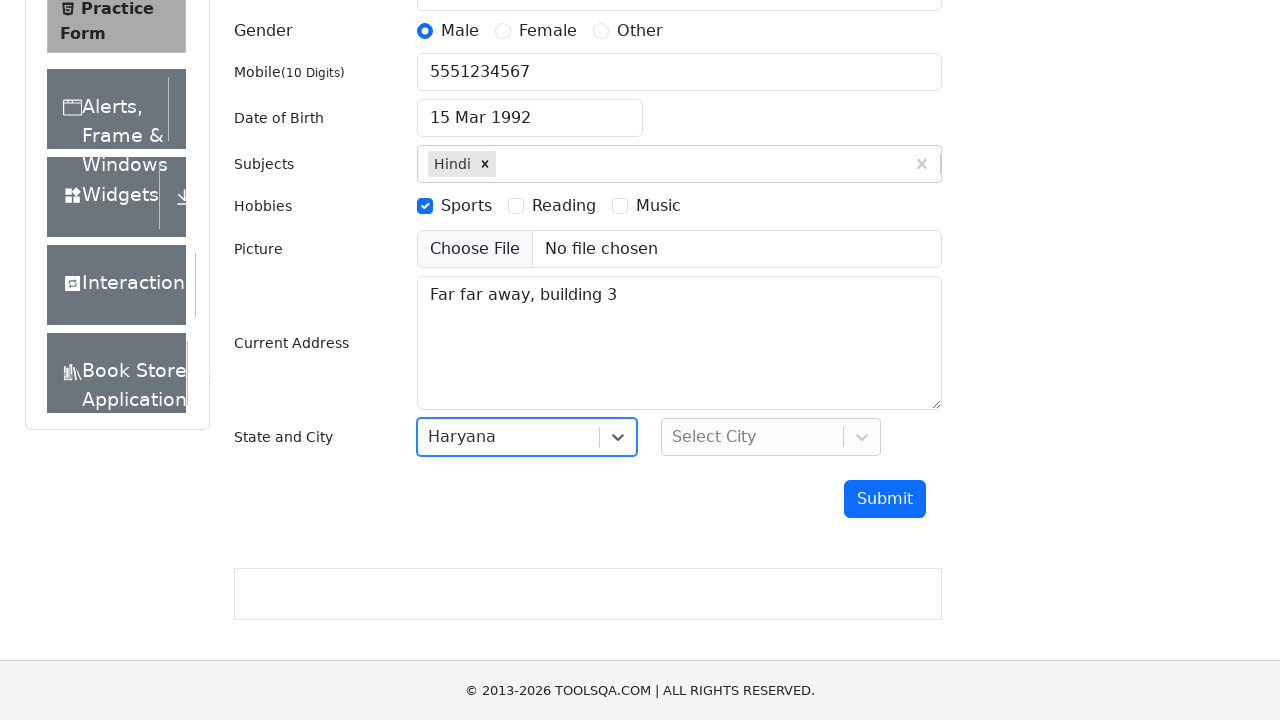

Clicked city dropdown to open options at (771, 437) on #city
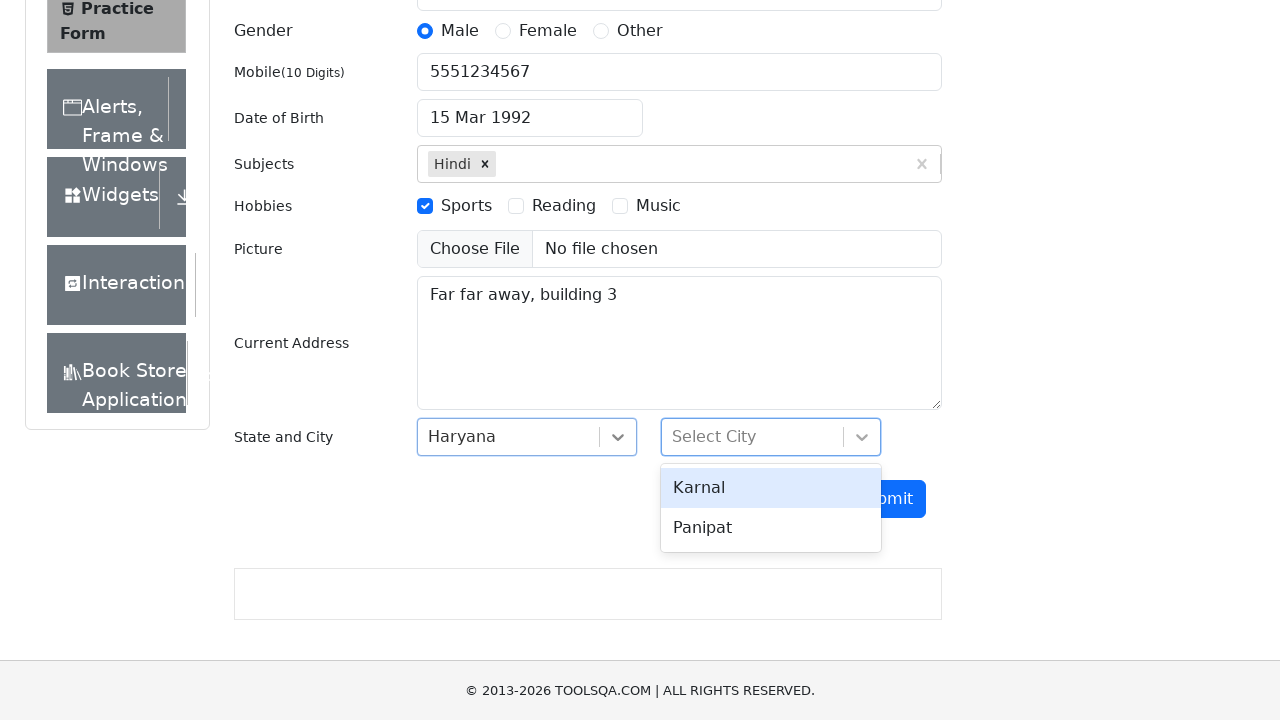

Selected Panipat from city dropdown at (771, 528) on #react-select-4-option-1
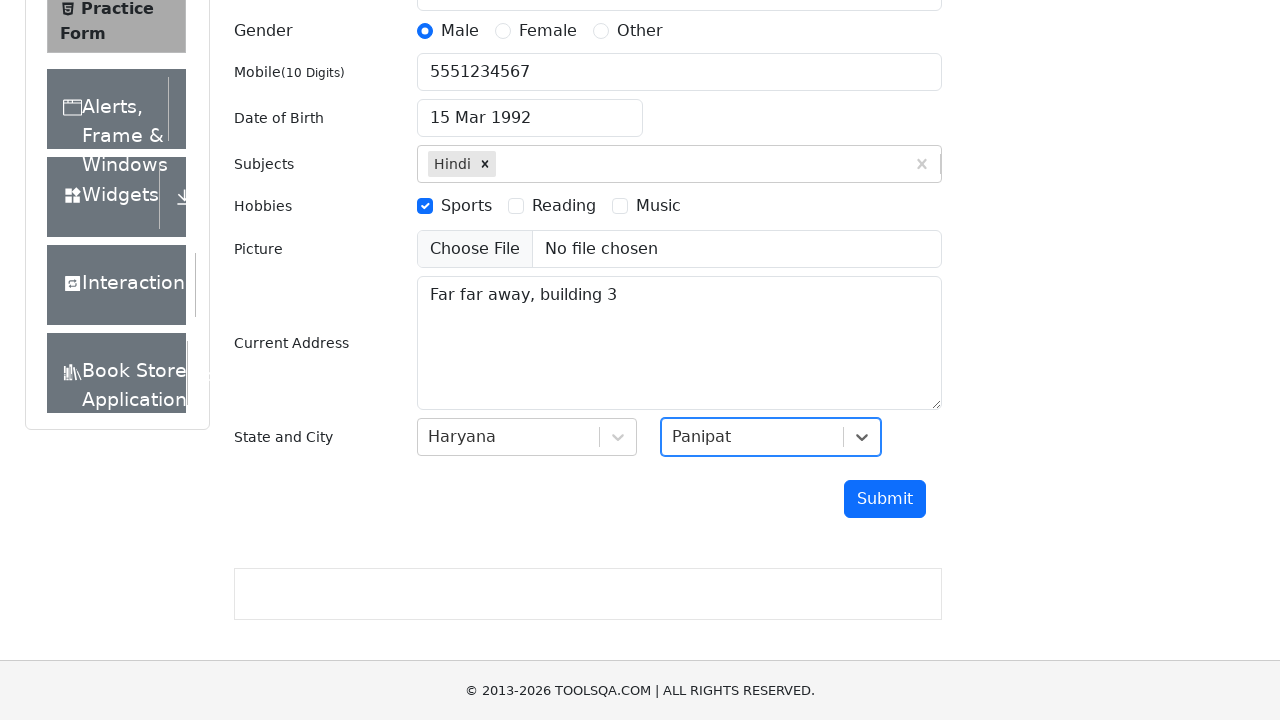

Clicked submit button to submit the form at (885, 499) on #submit
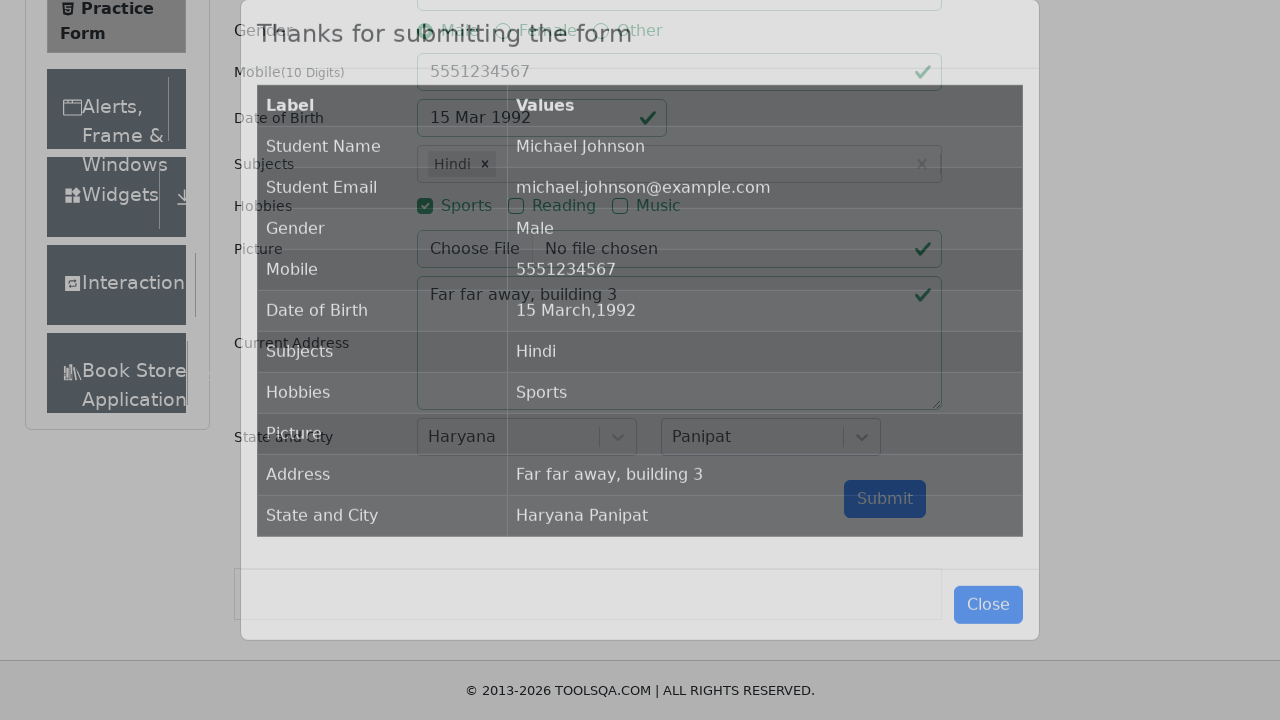

Results modal appeared with submitted form data
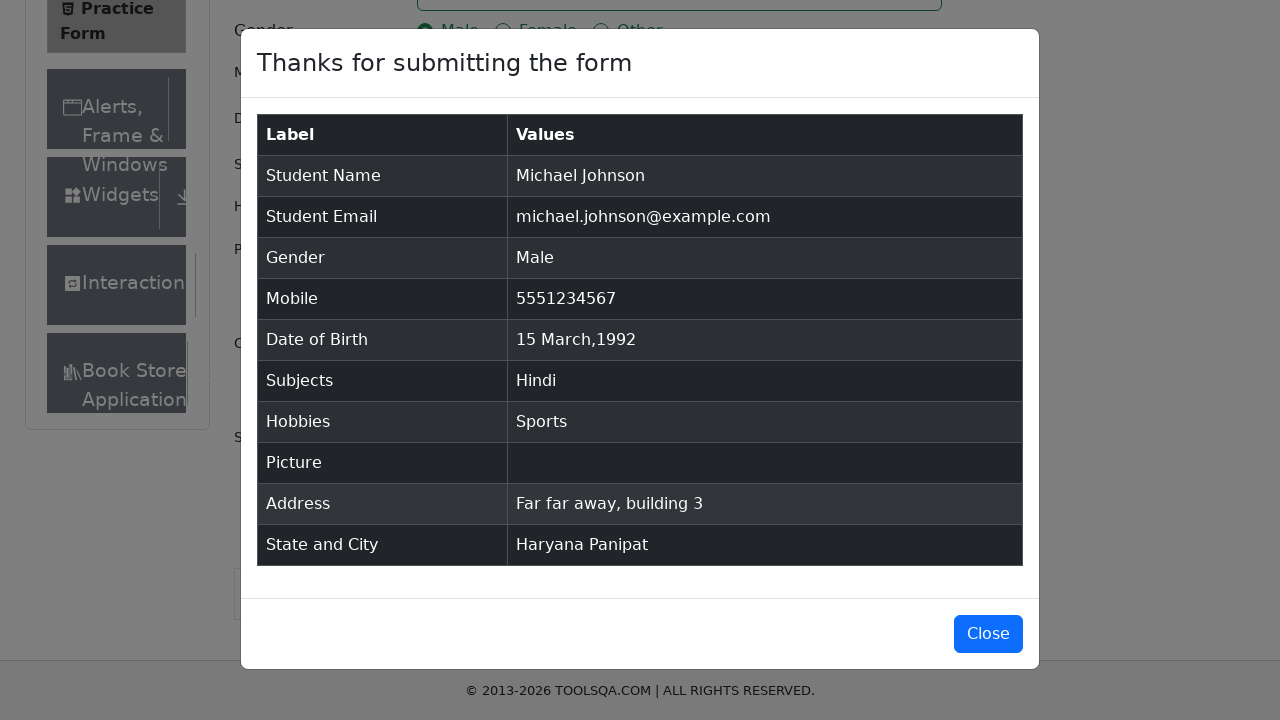

Verified submitted name 'Michael Johnson' appears in results
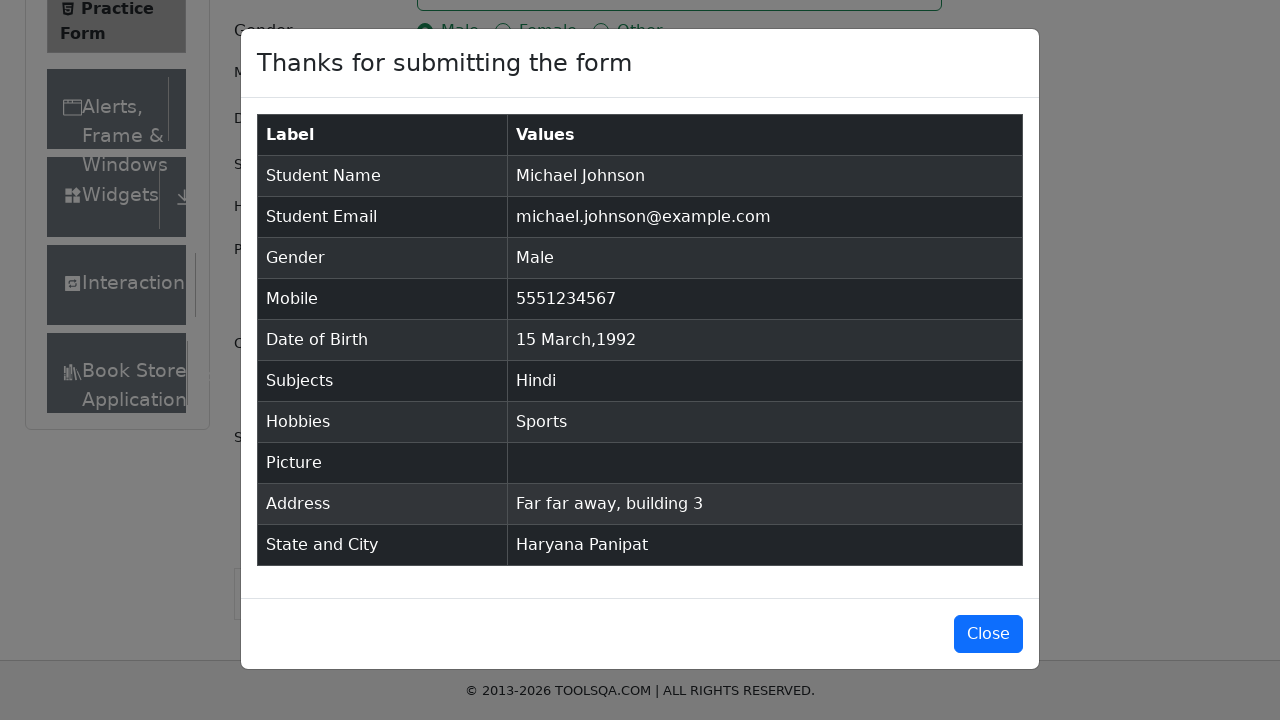

Verified submitted email 'michael.johnson@example.com' appears in results
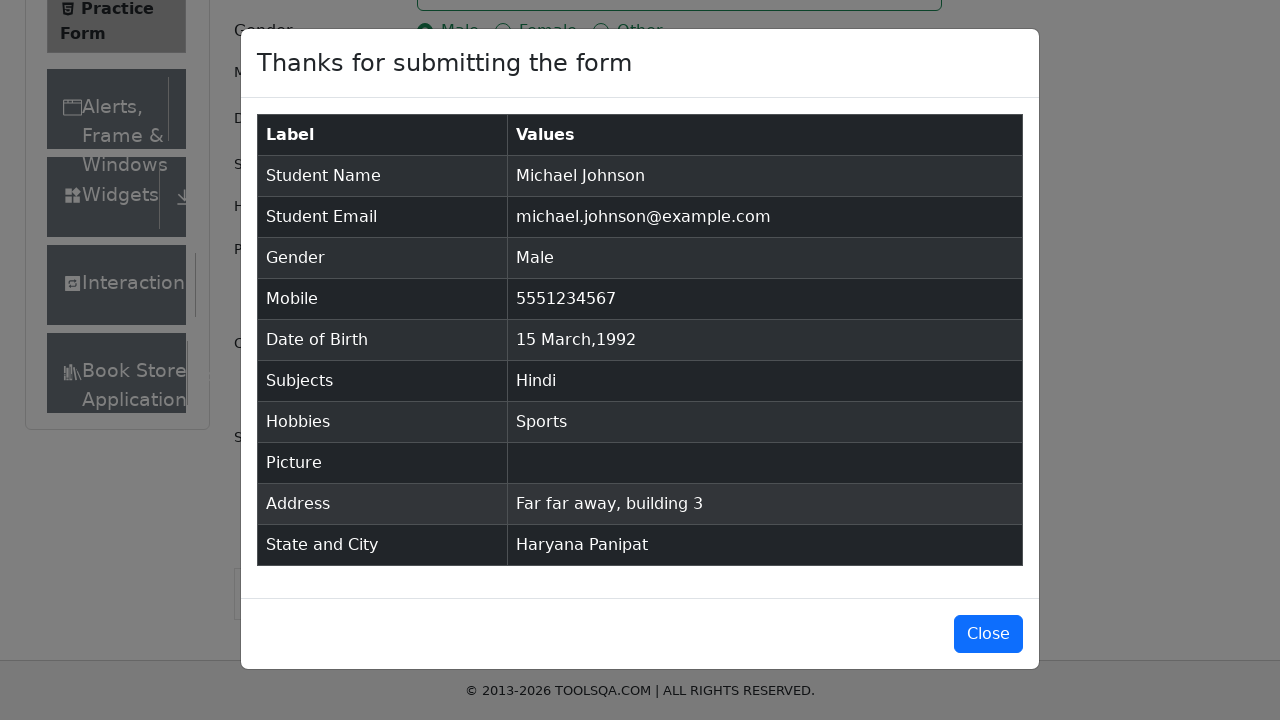

Verified submitted phone number '5551234567' appears in results
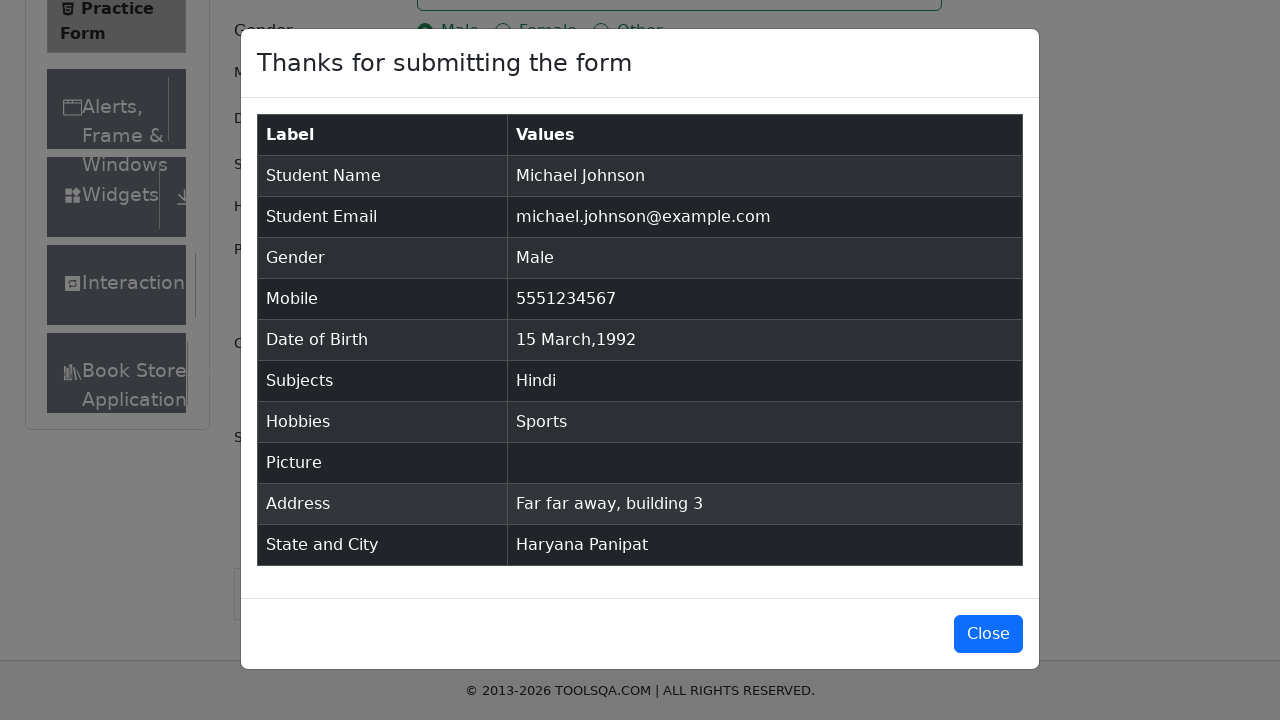

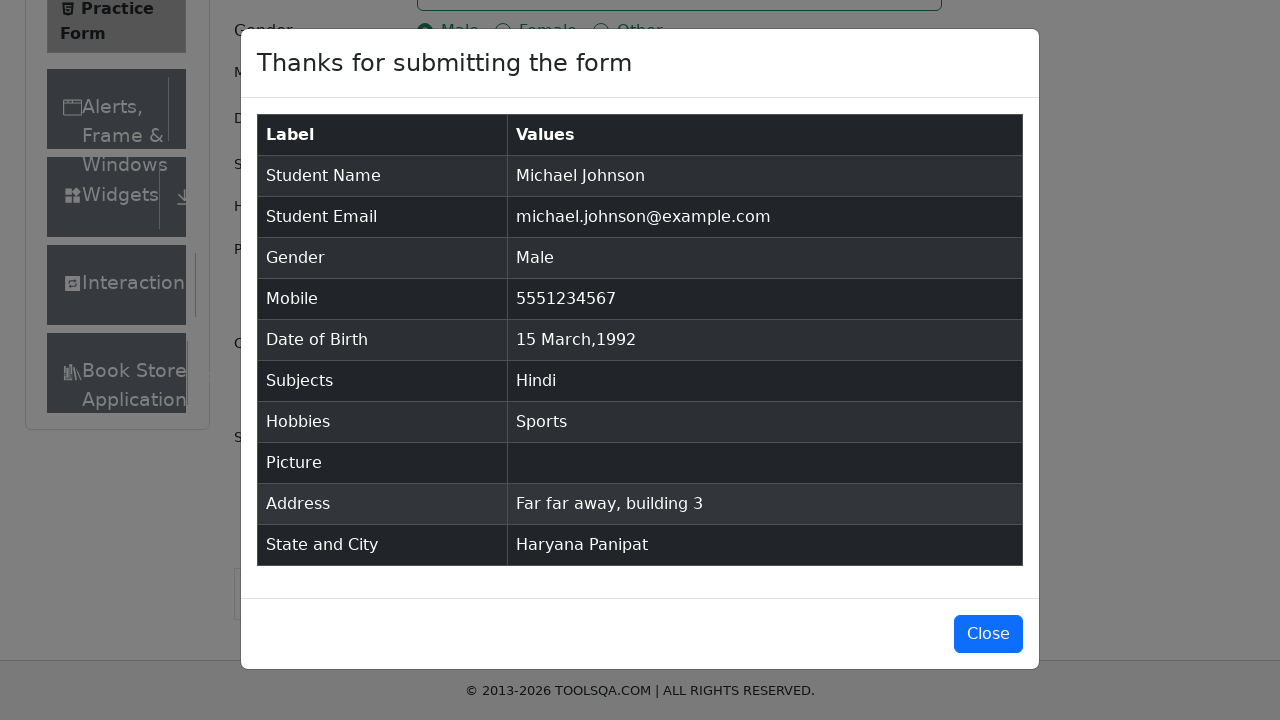